Tests the Enable button functionality by clicking Enable, waiting for loading bar to disappear, and verifying the input box is enabled and "It's enabled!" message appears.

Starting URL: https://practice.cydeo.com/dynamic_controls

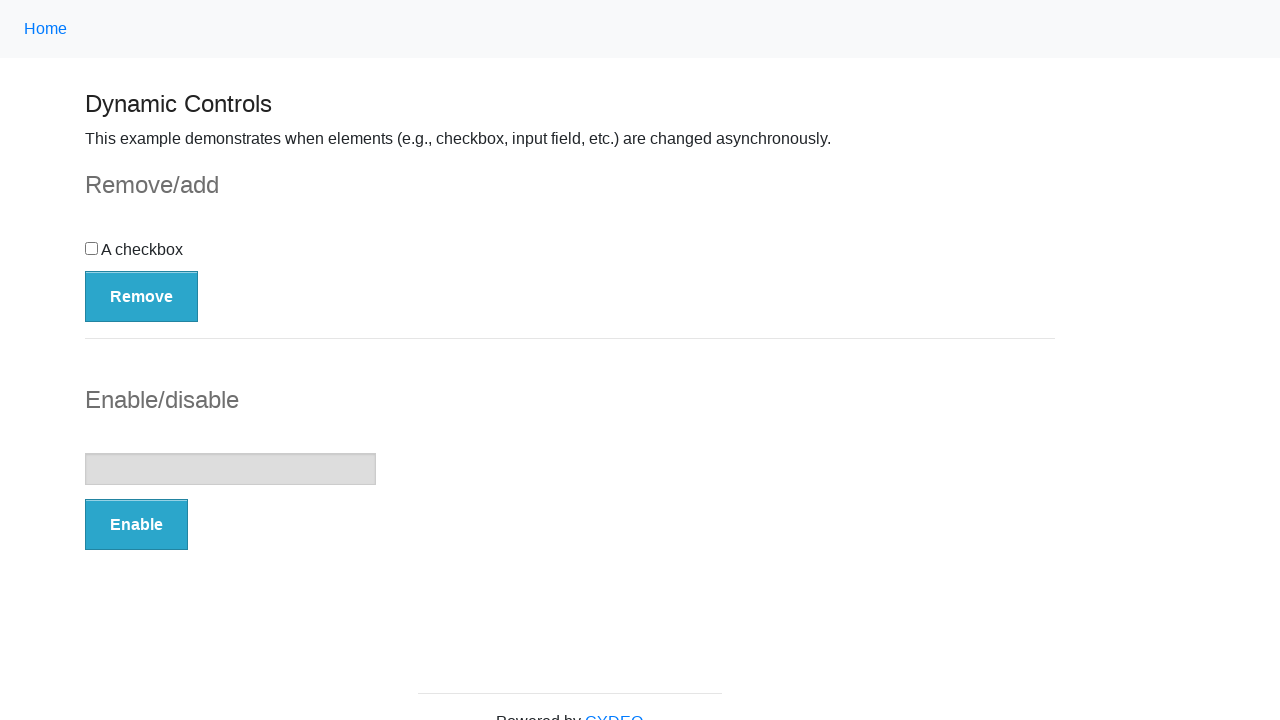

Clicked the Enable button at (136, 525) on button:has-text('Enable')
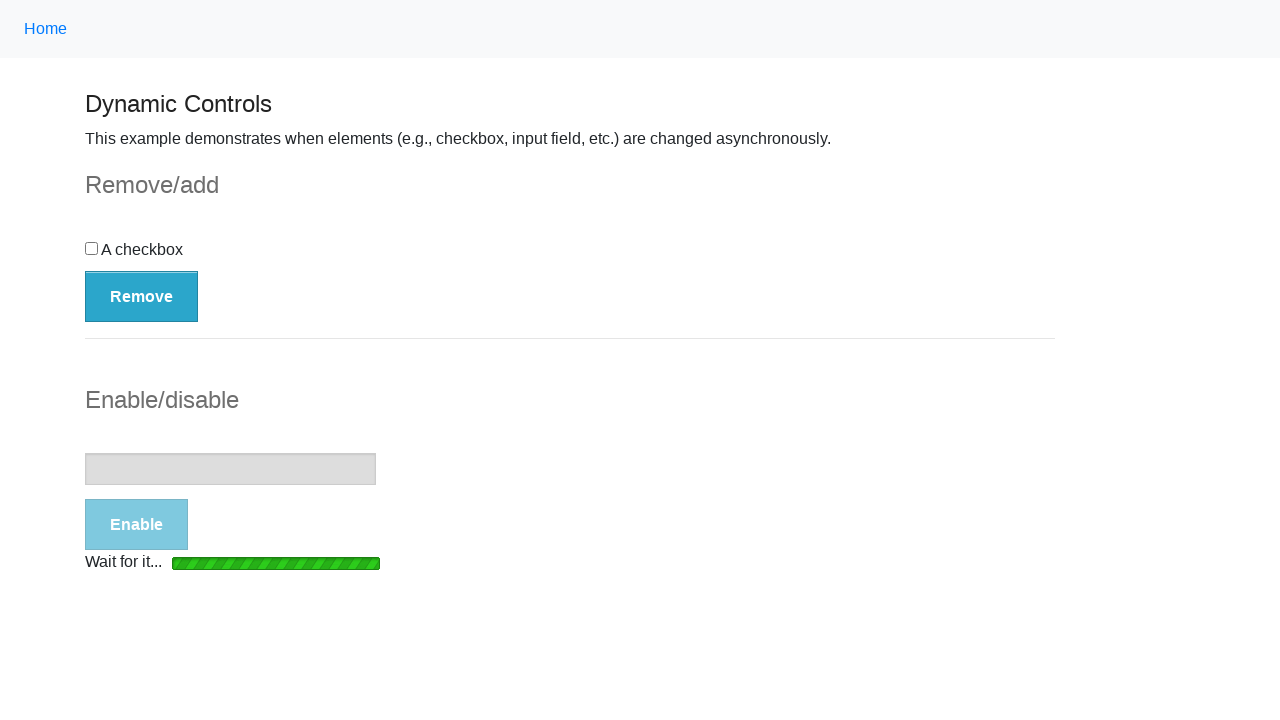

Loading bar disappeared
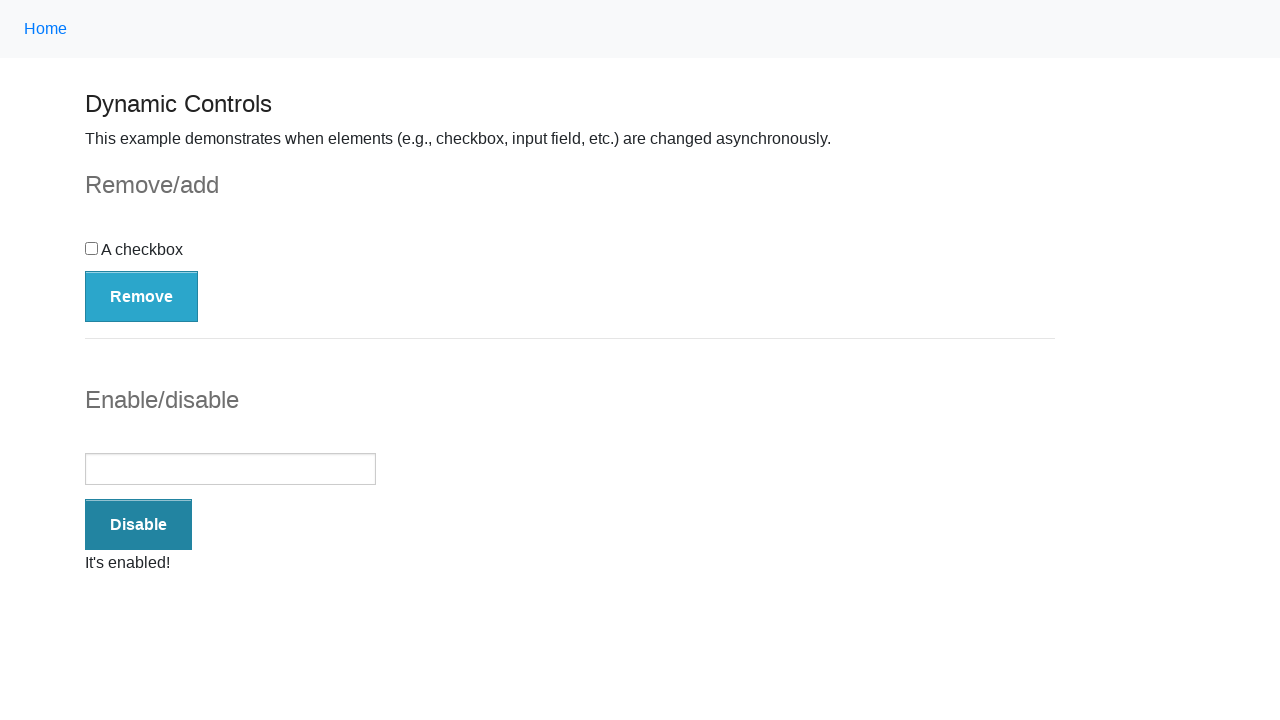

Verified input box is enabled
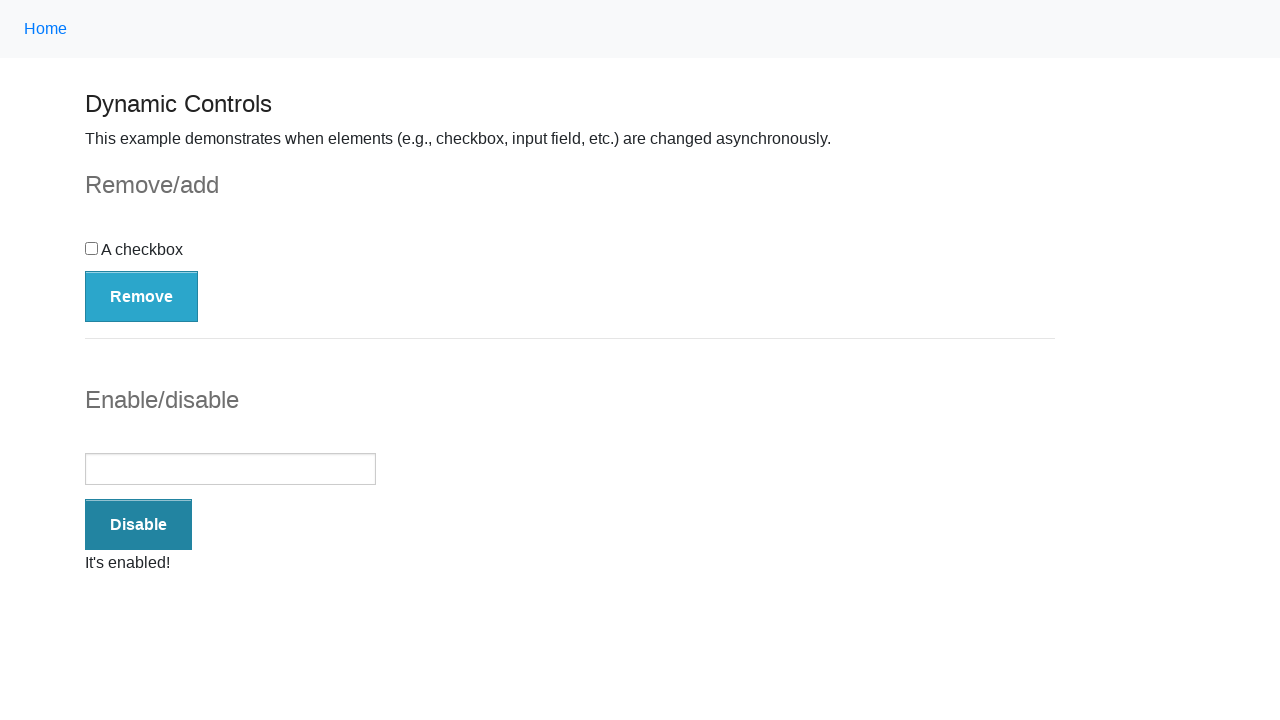

Success message appeared
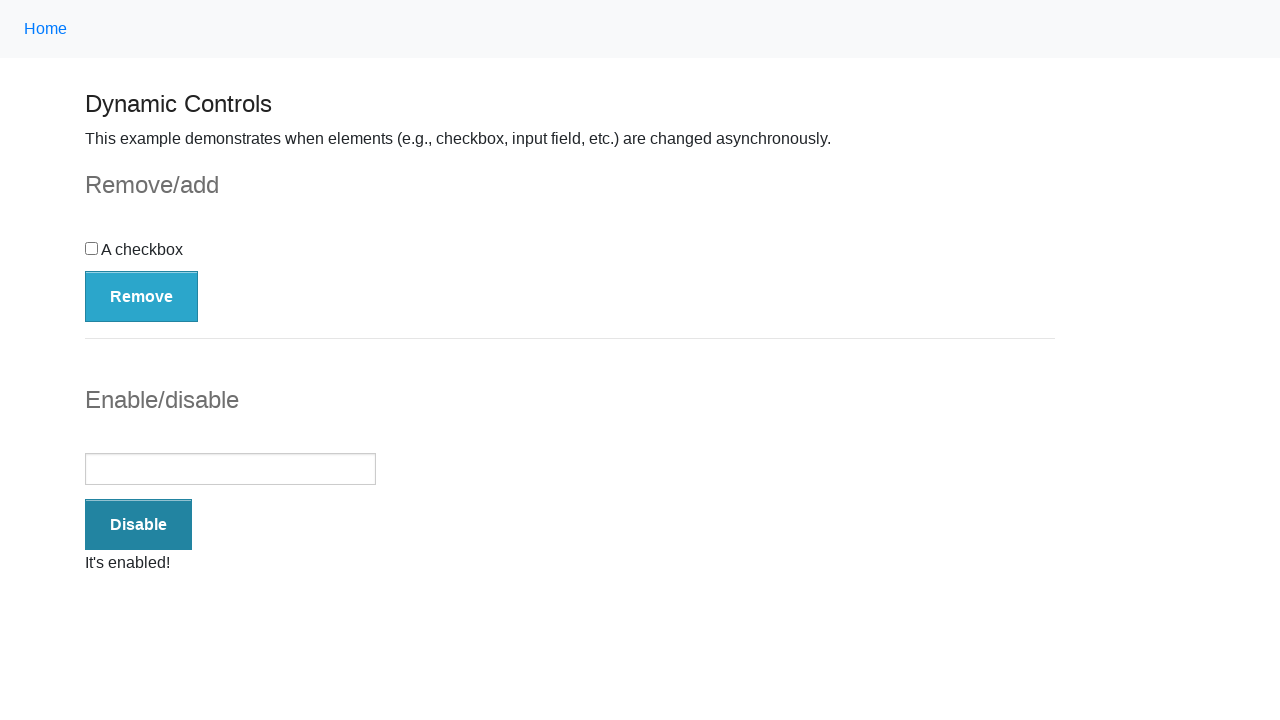

Verified 'It's enabled!' message is displayed
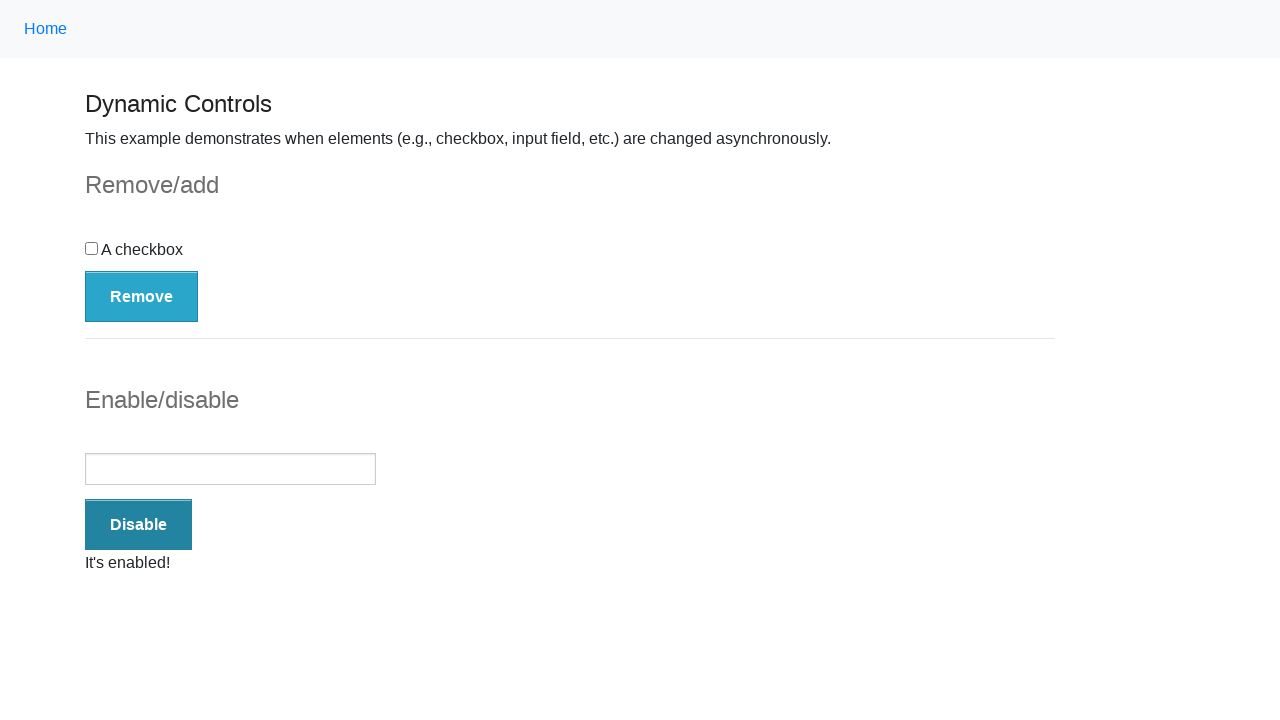

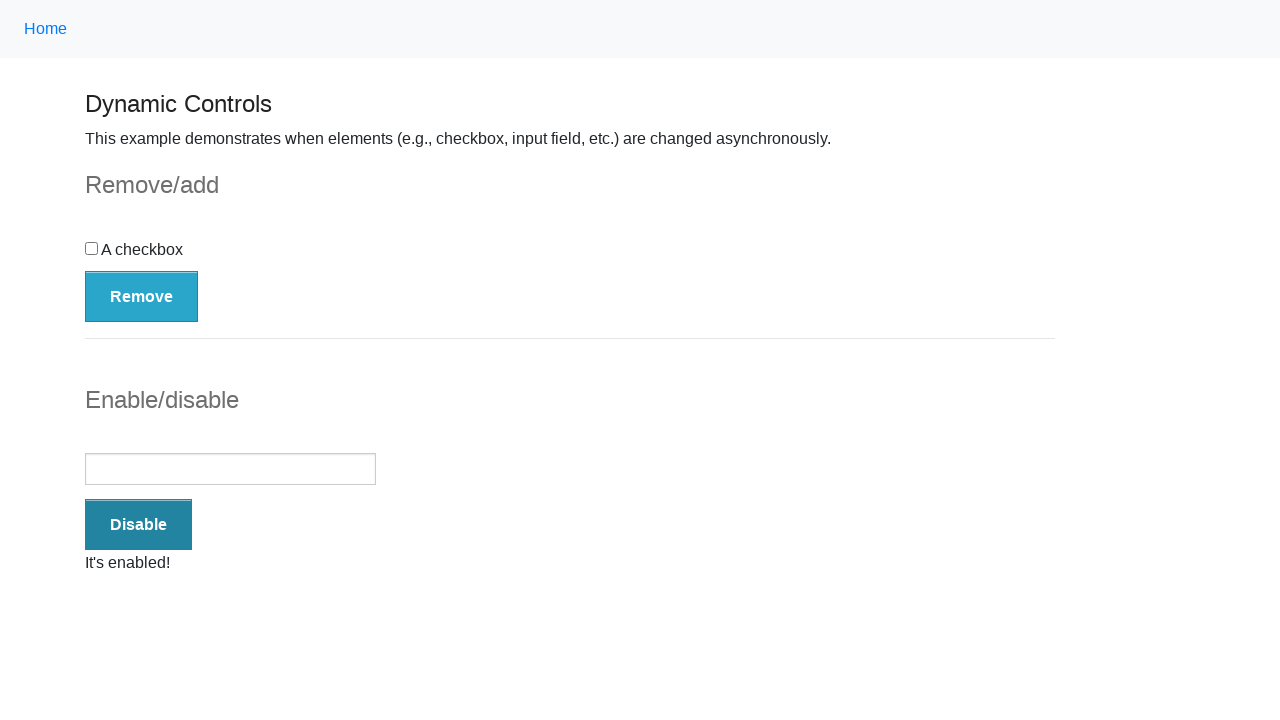